Tests the complete flight booking flow on BlazeDemo, including selecting departure/destination cities, choosing a flight, and filling out purchase information

Starting URL: http://www.blazedemo.com/

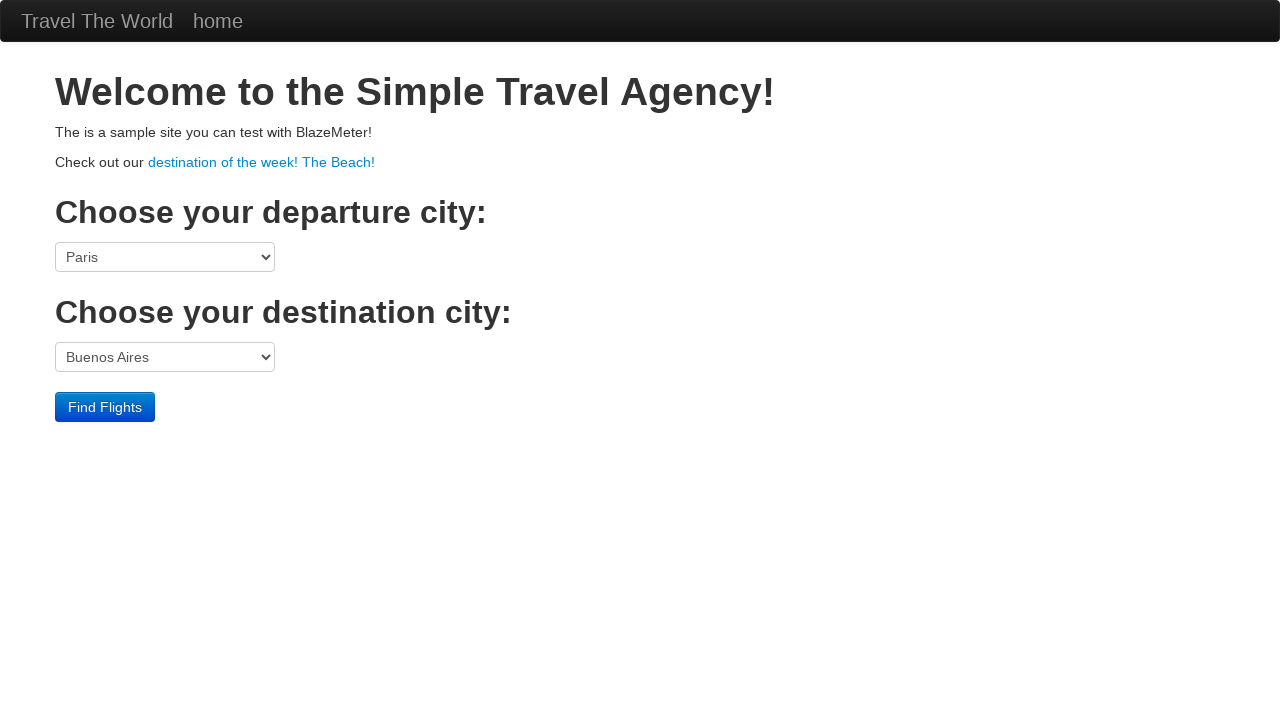

Selected Boston as departure city from dropdown on select[name='fromPort']
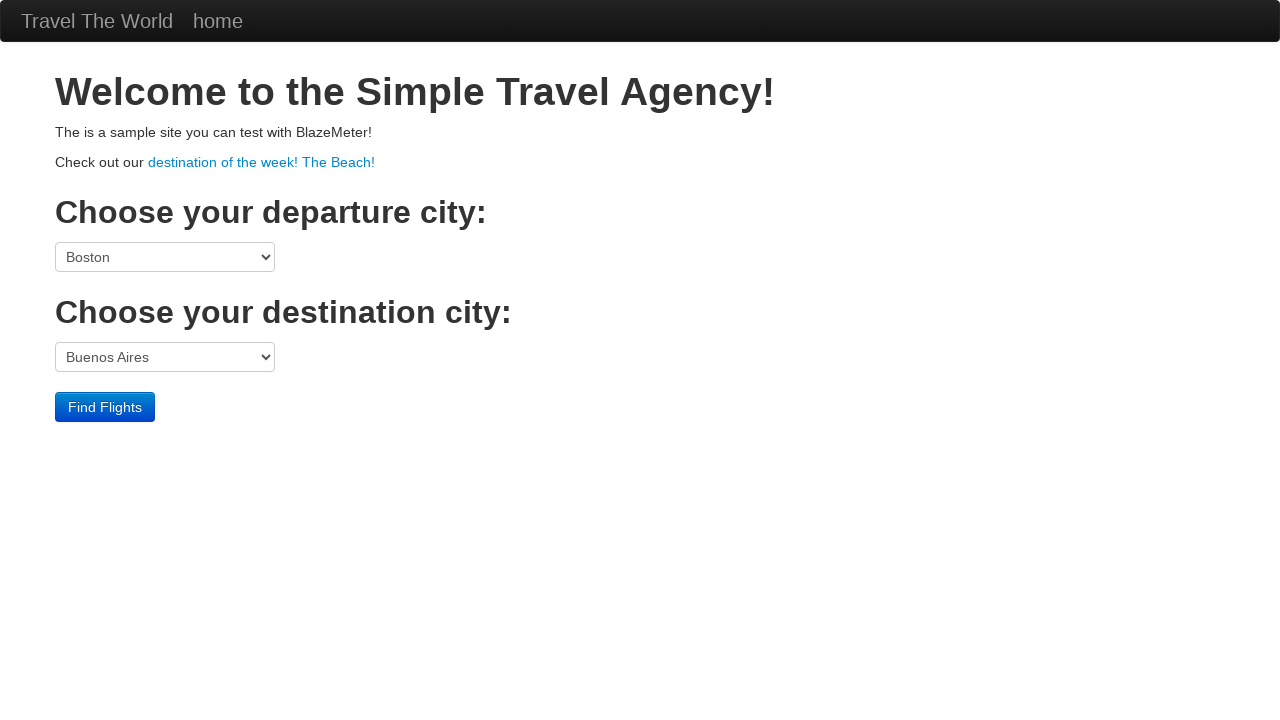

Retrieved and printed all departure city options
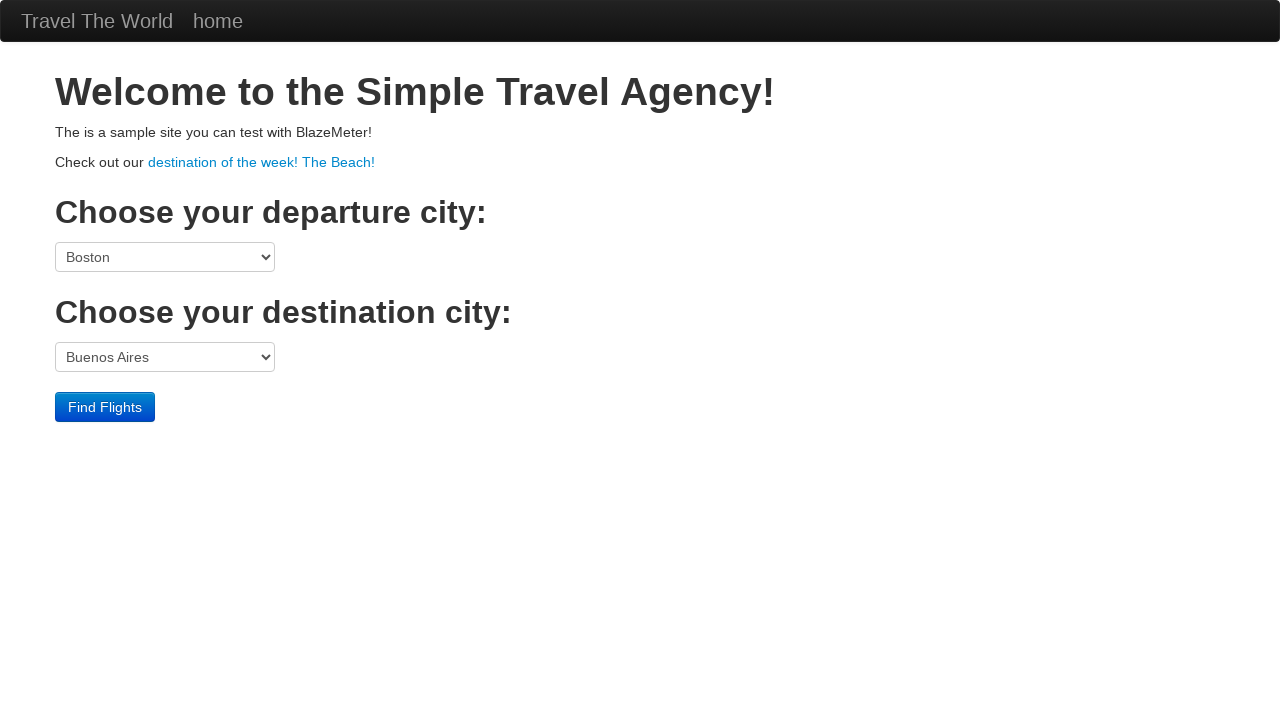

Selected Rome as destination city from dropdown on select[name='toPort']
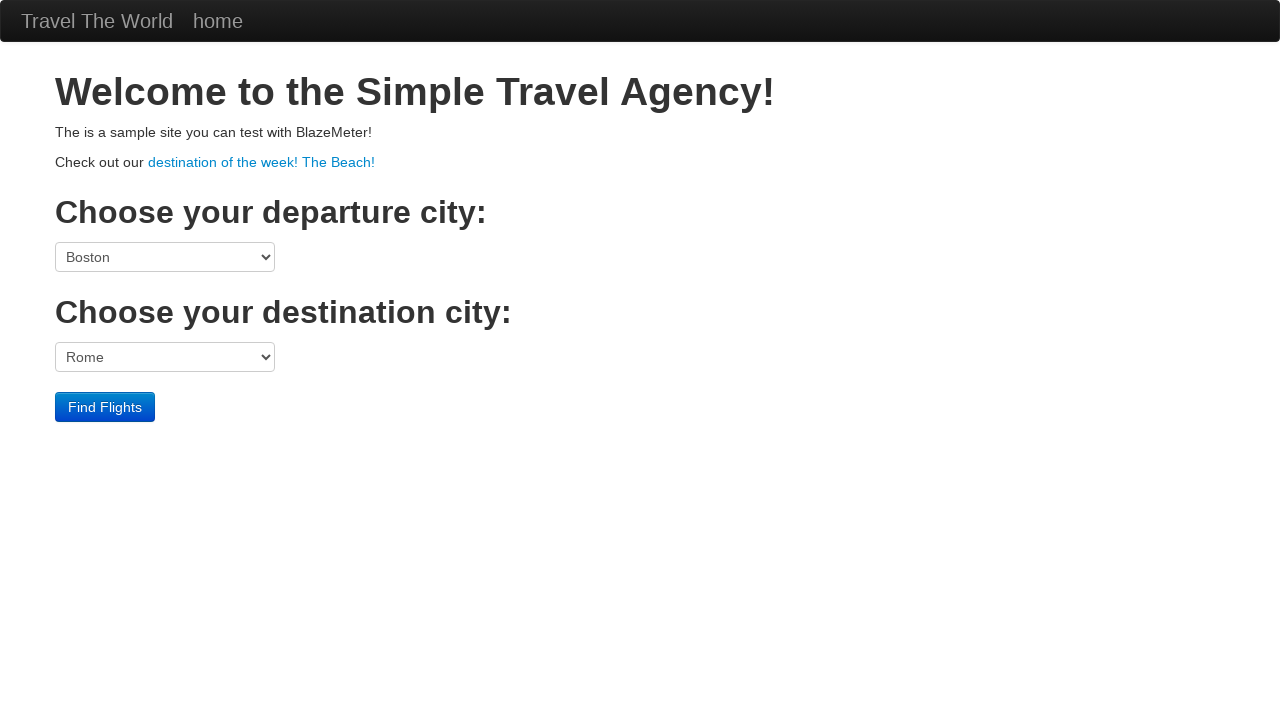

Clicked Find Flights button to search for available flights at (105, 407) on input[value='Find Flights']
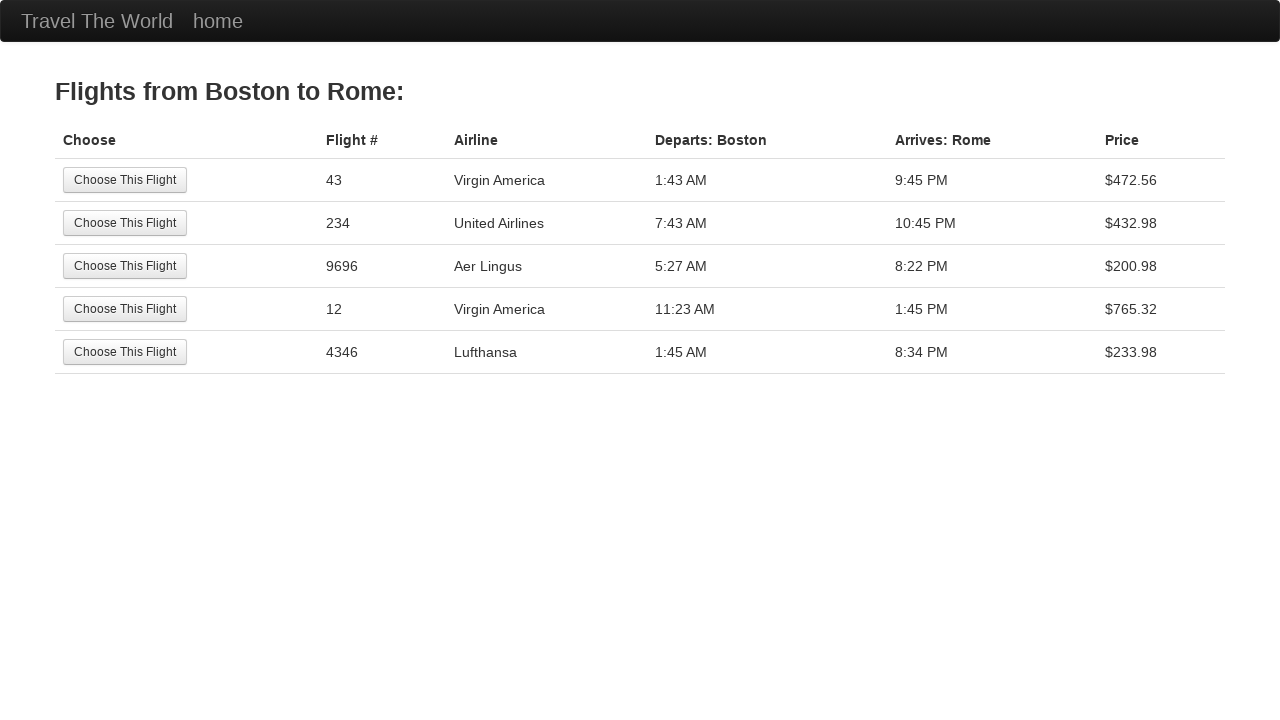

Selected the 5th flight option from the available flights at (125, 352) on input[value='Choose This Flight'] >> nth=4
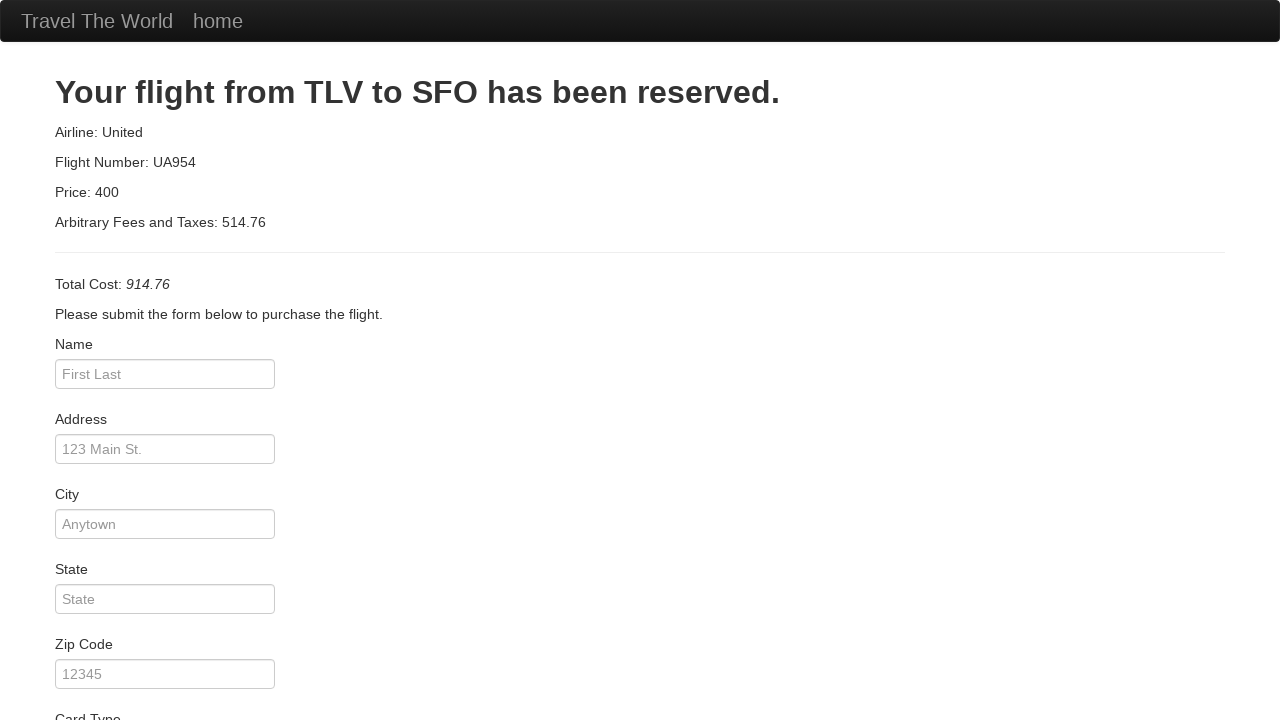

Filled passenger name field with 'sakshi' on #inputName
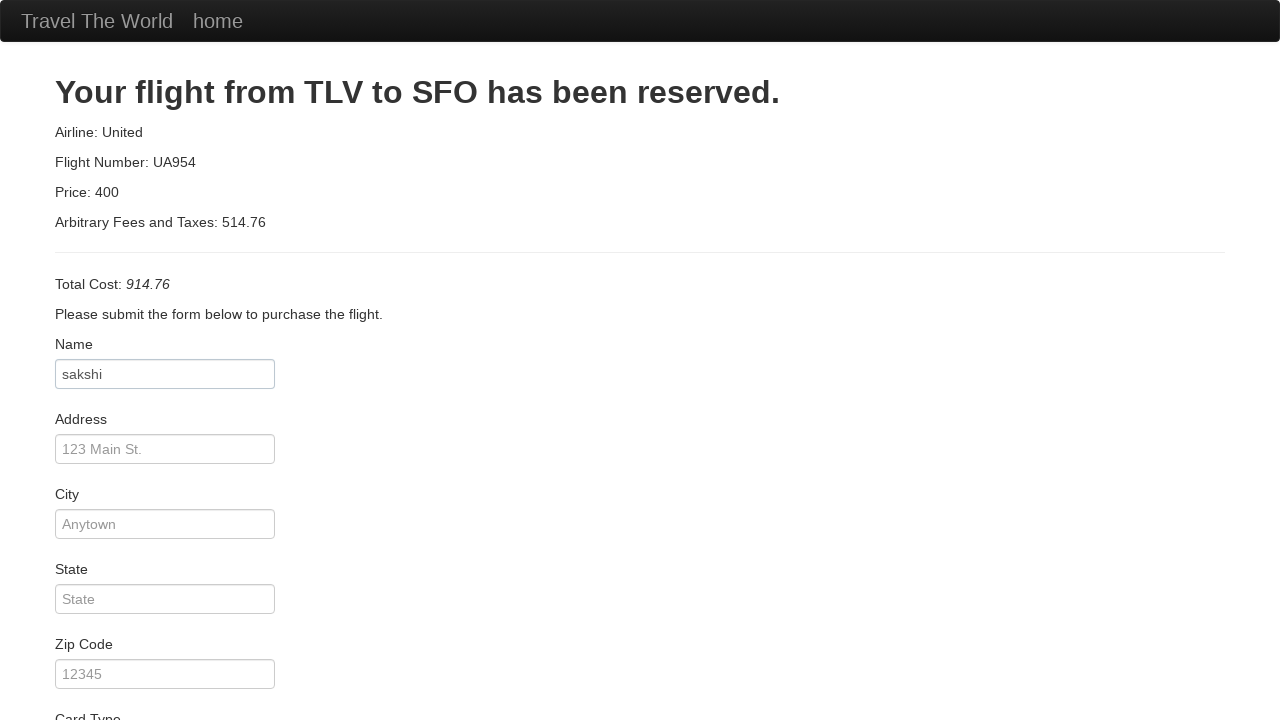

Filled address field with 'sushil kunj' on #address
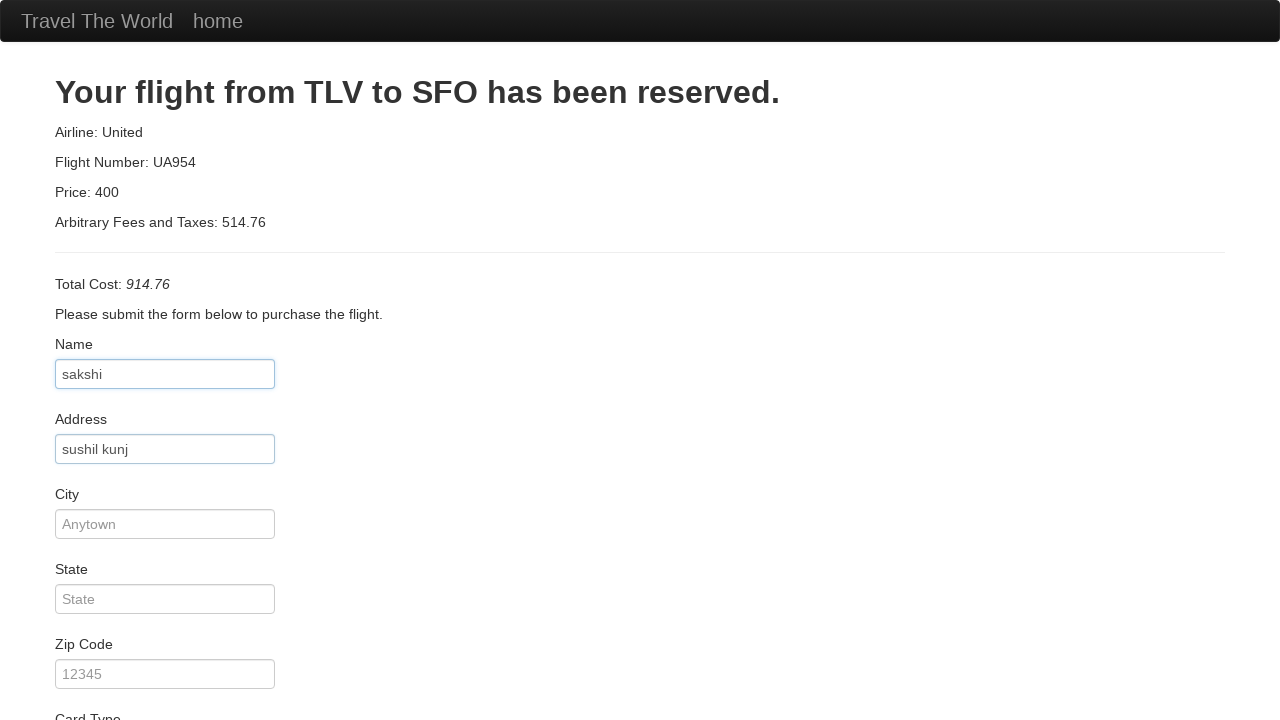

Filled city field with 'gwalior' on #city
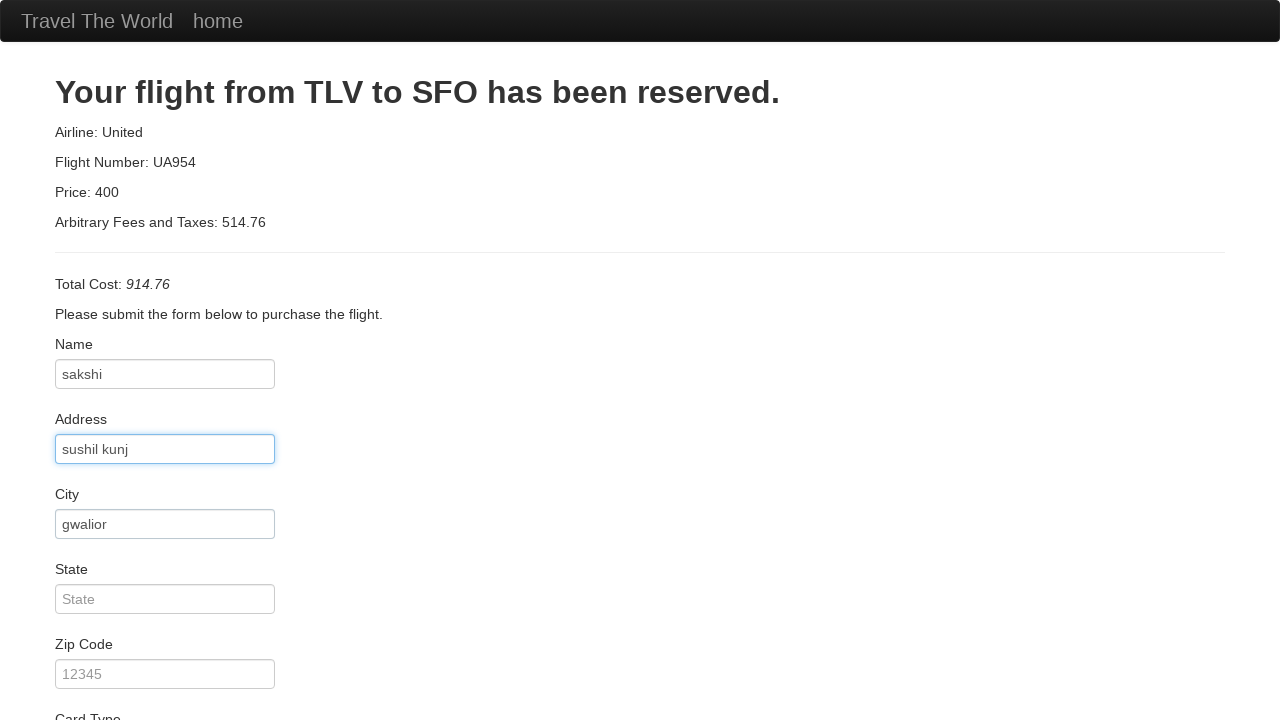

Filled state field with 'Mp' on #state
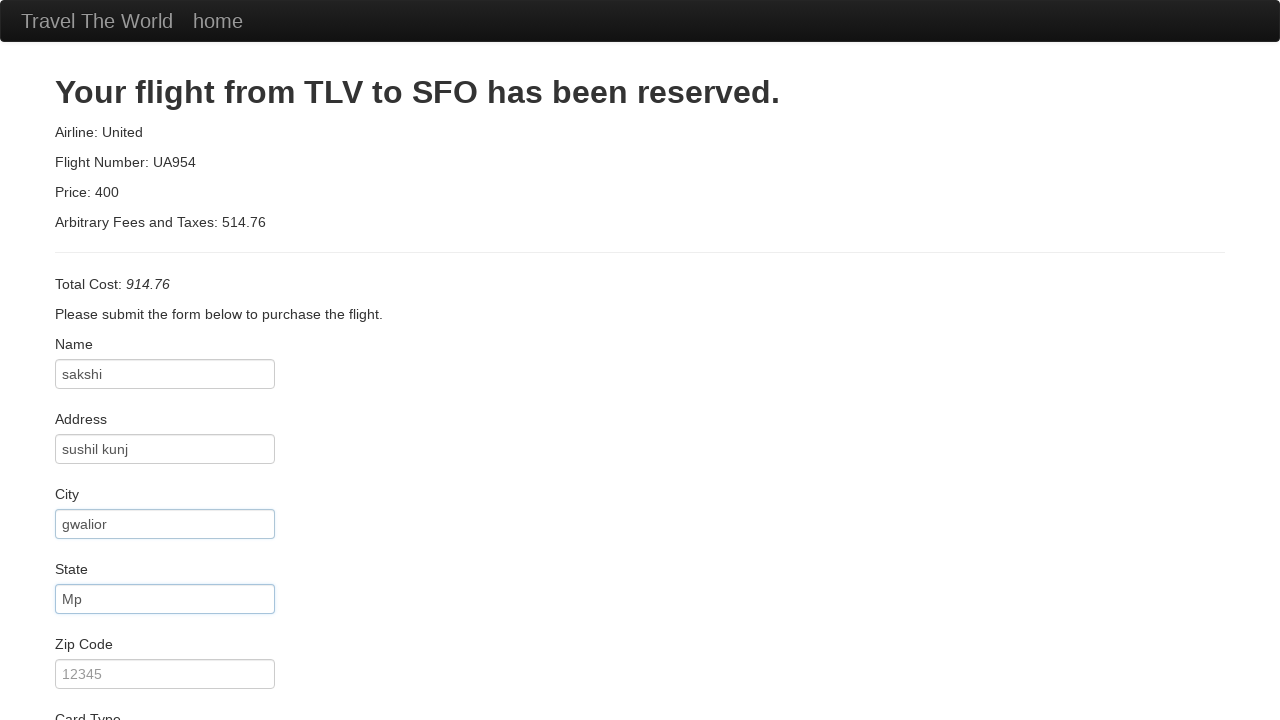

Filled zip code field with '22445' on #zipCode
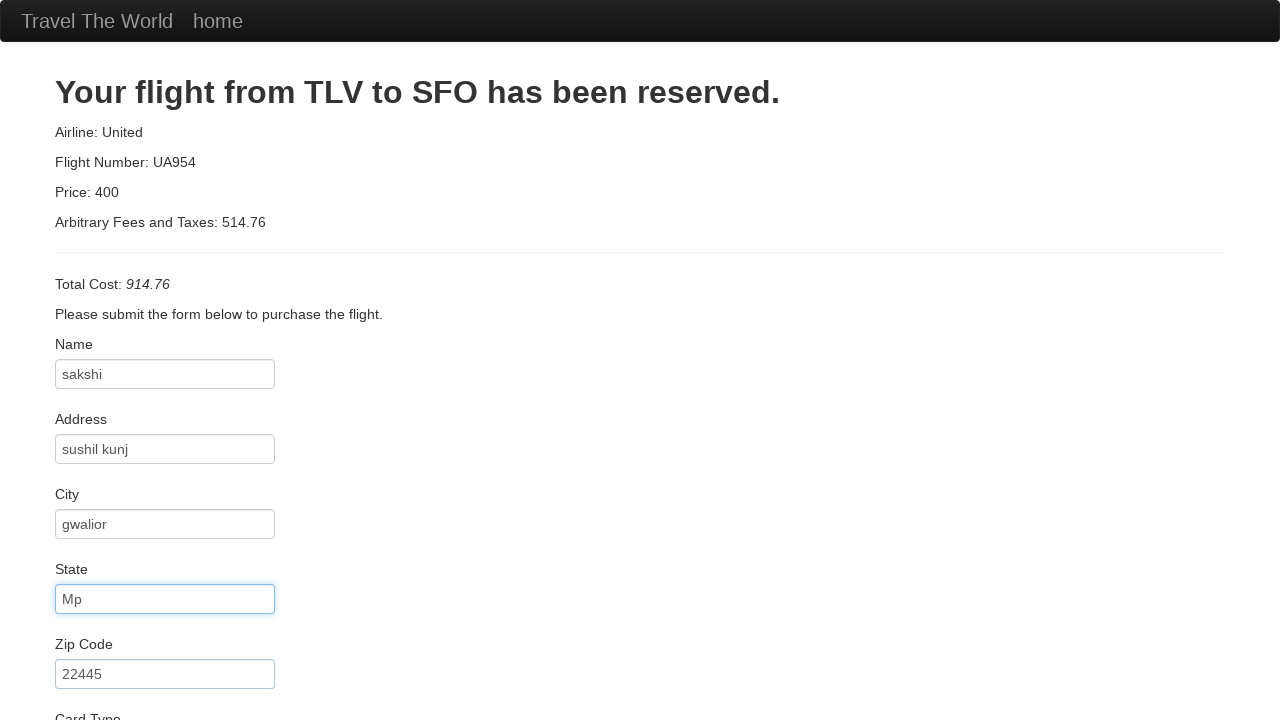

Selected Visa as credit card type on #cardType
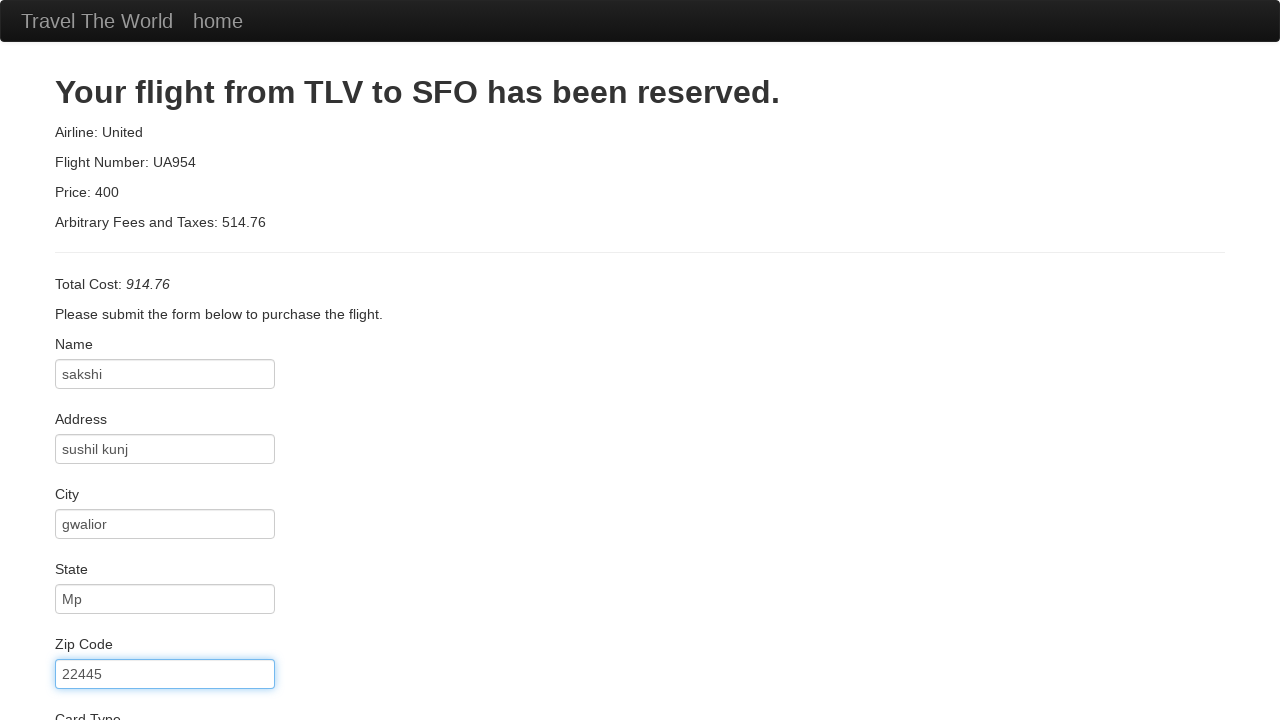

Filled credit card expiration month with '10' on #creditCardMonth
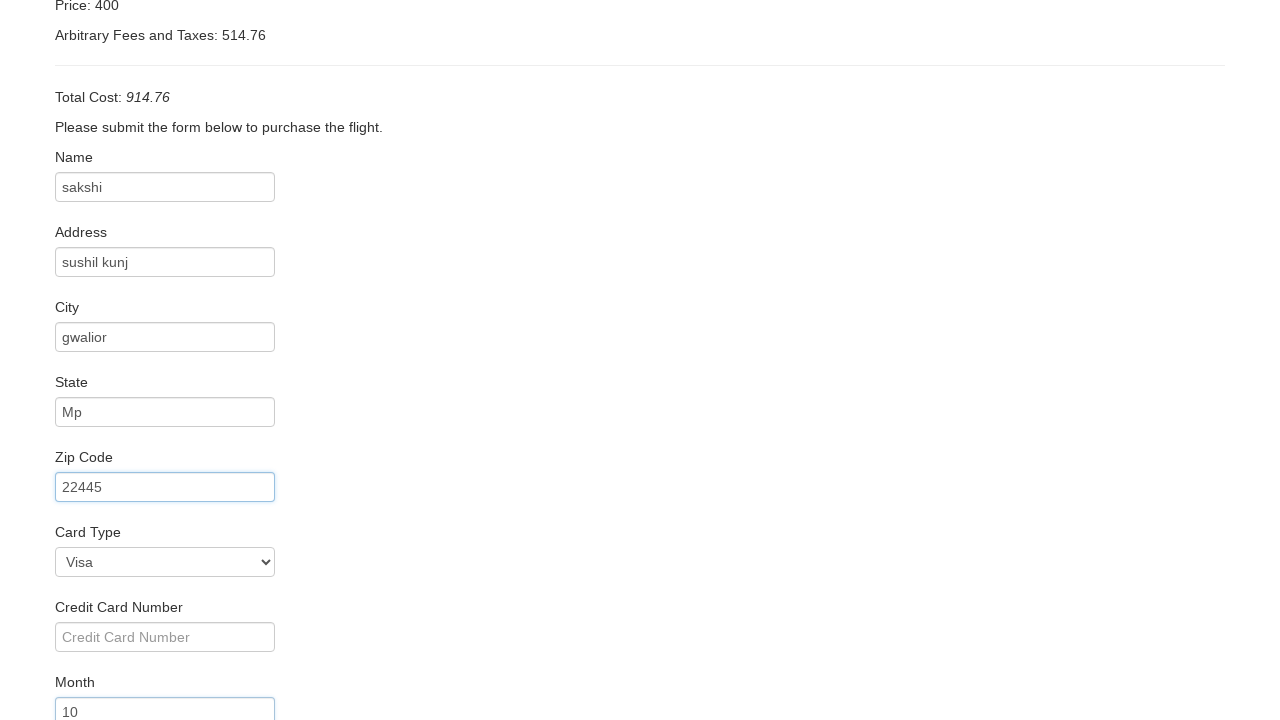

Filled credit card number with '224577881112' on #creditCardNumber
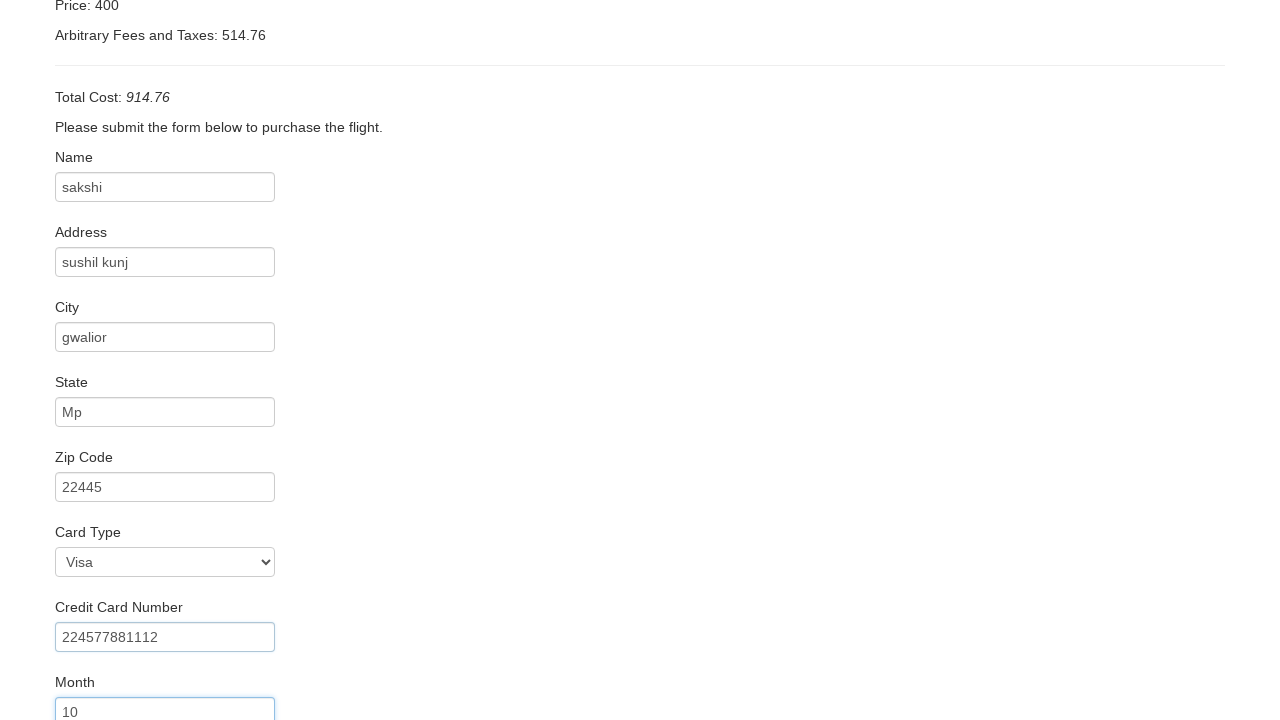

Filled credit card expiration year with '2022' on #creditCardYear
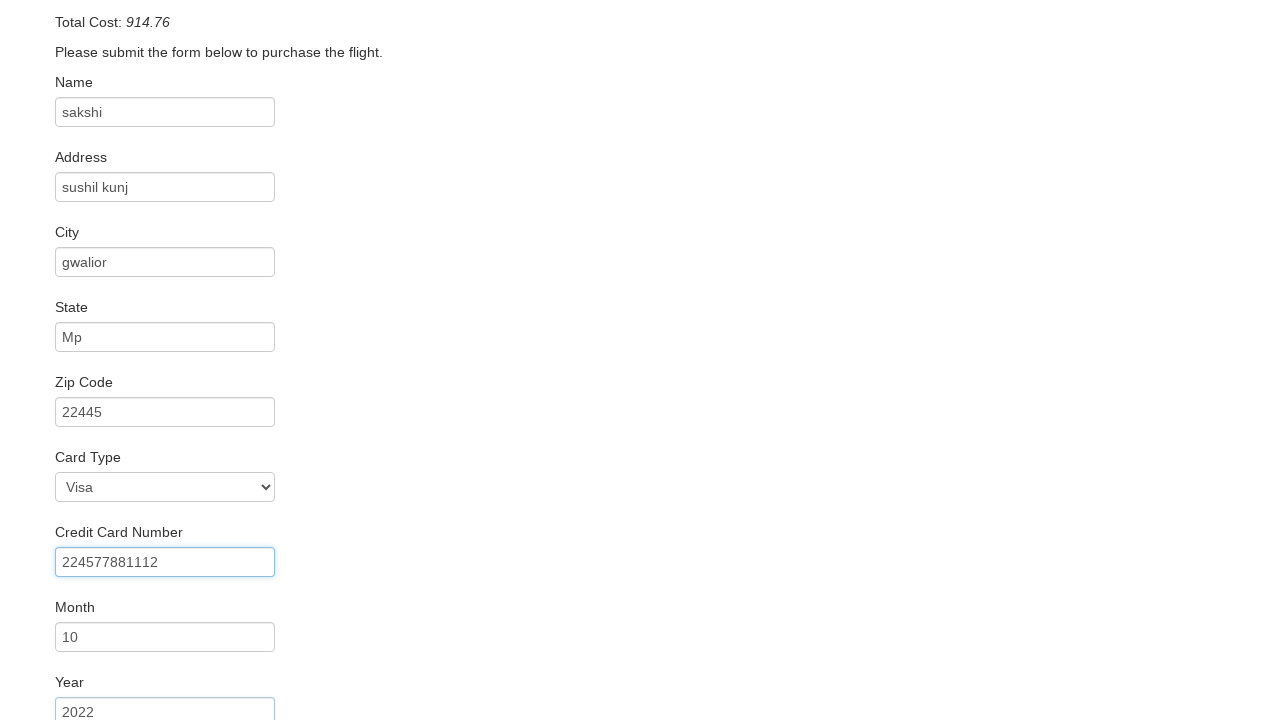

Filled cardholder name with 'sakshi saxena' on #nameOnCard
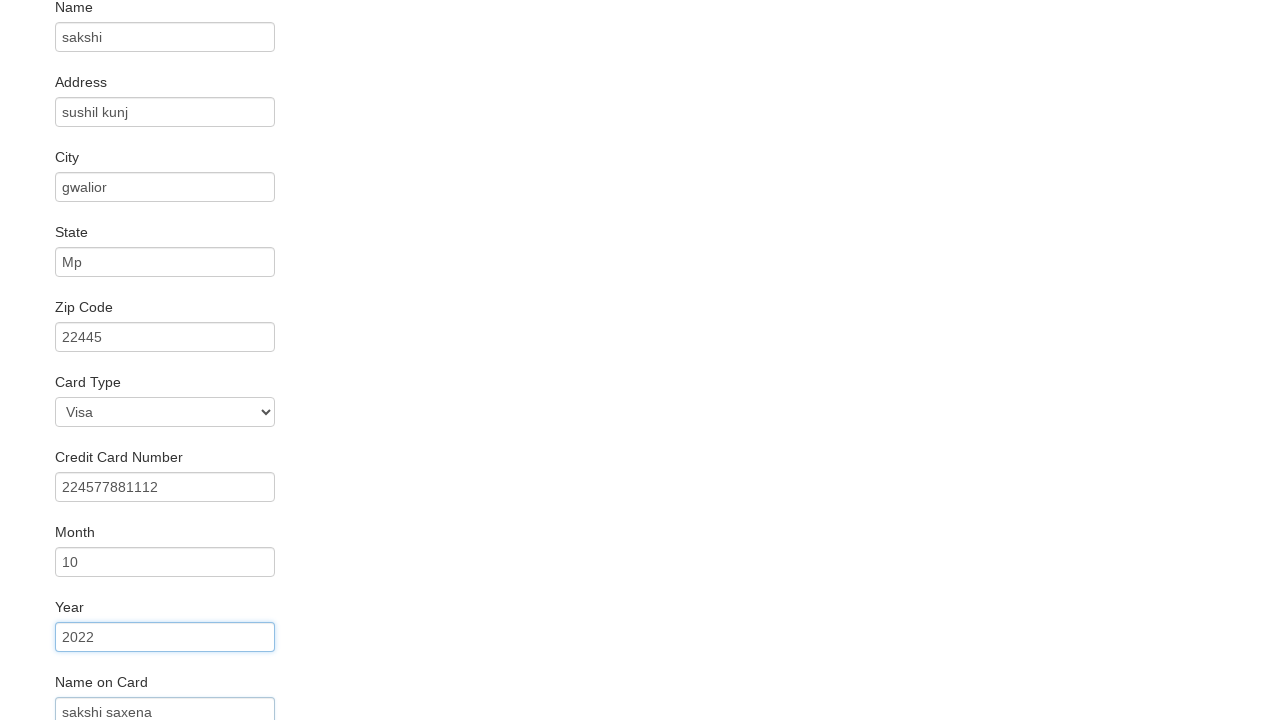

Clicked Purchase Flight button to complete the booking at (118, 685) on input[value='Purchase Flight']
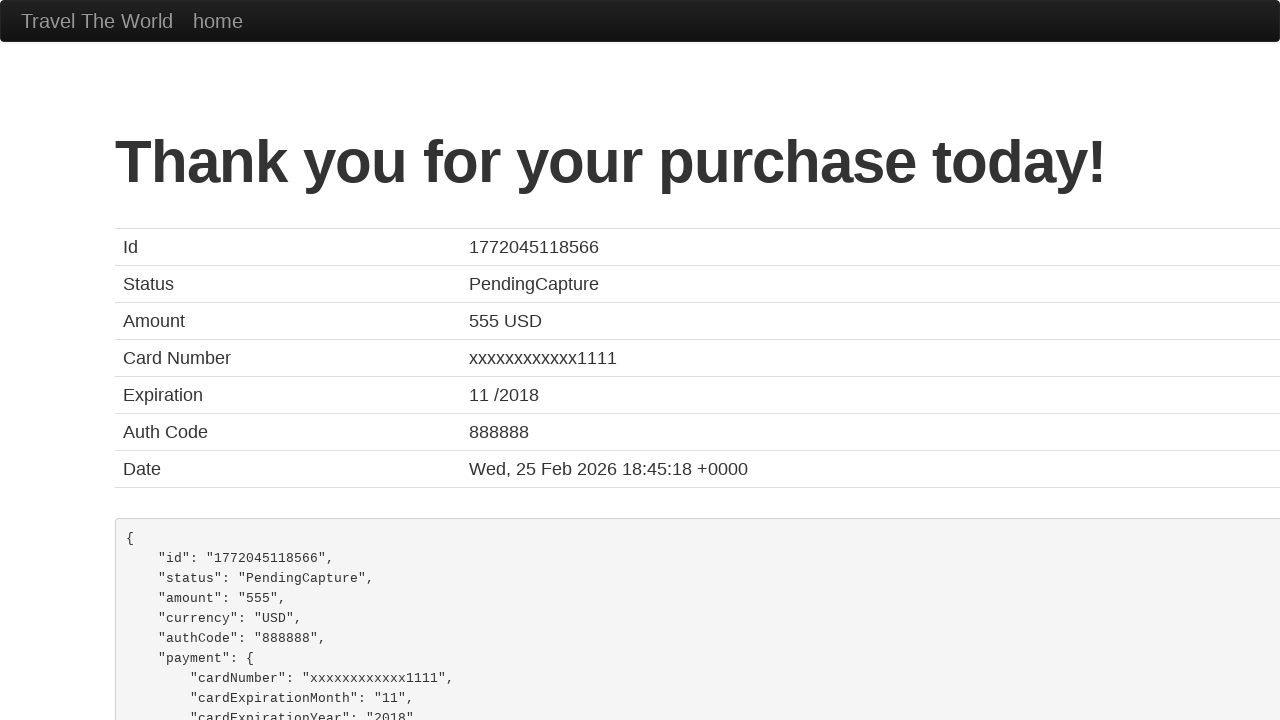

Waited 5 seconds for booking confirmation page to load
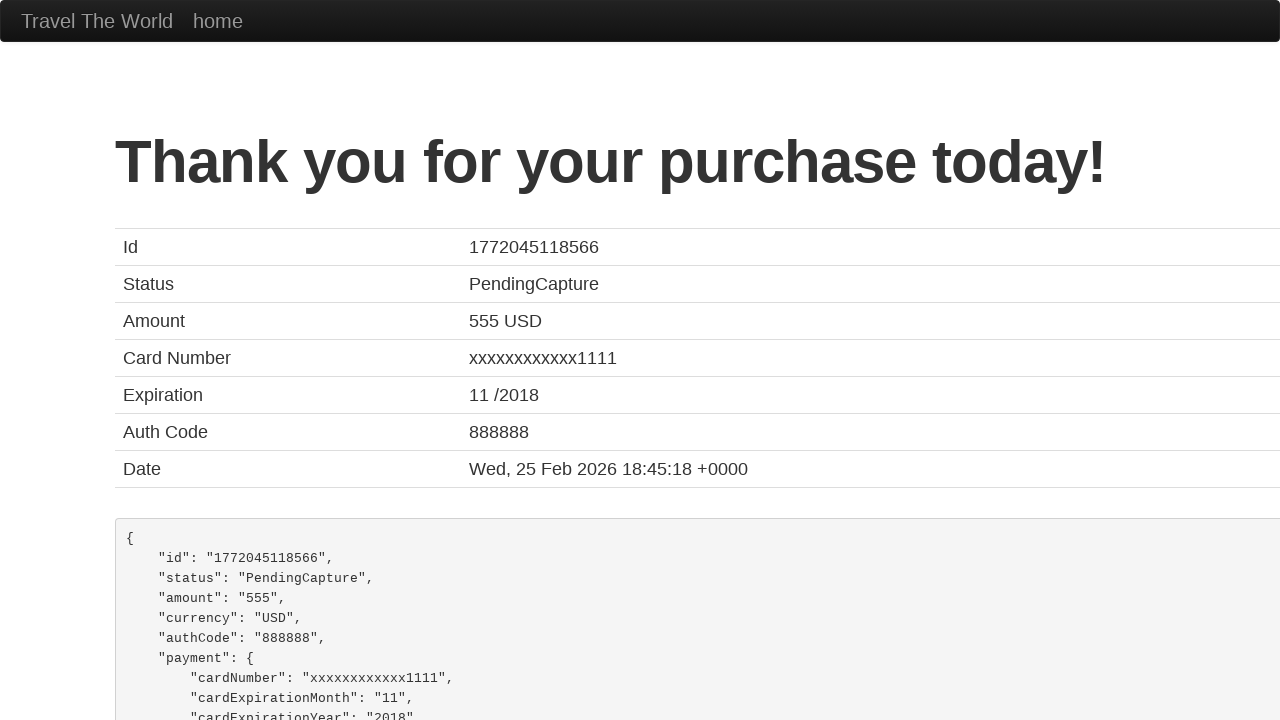

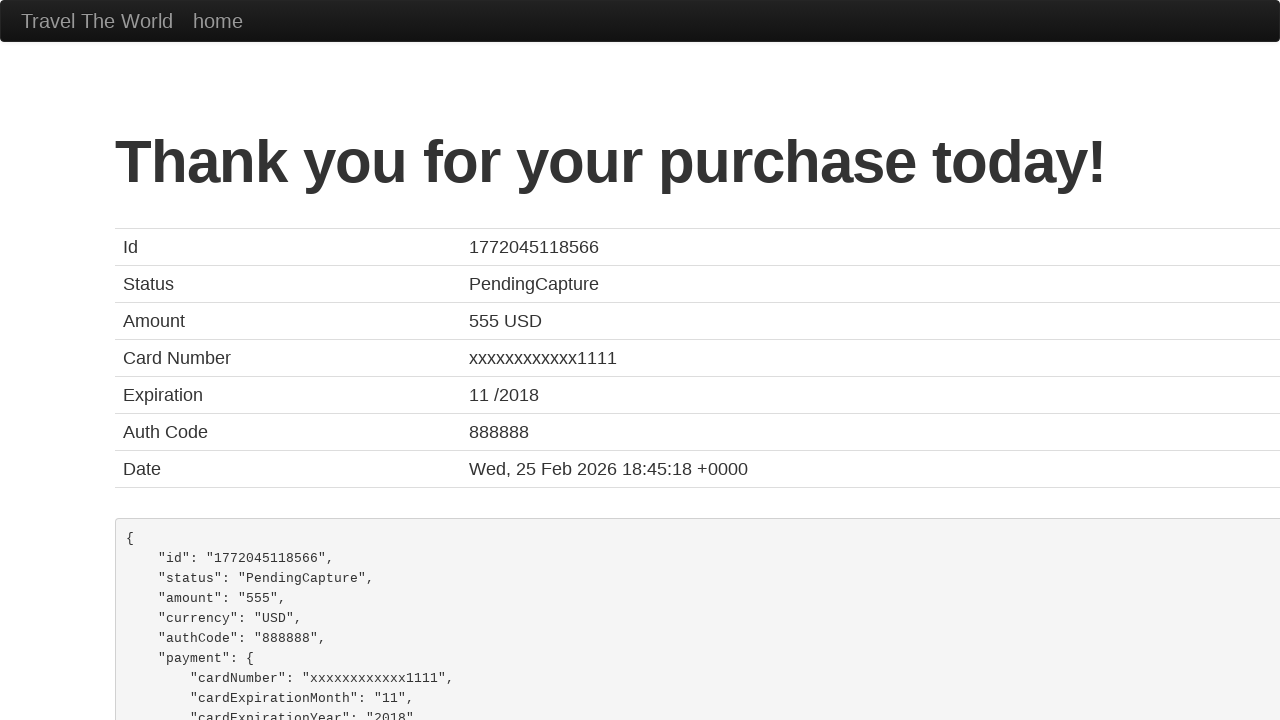